Tests that the Clear completed button displays correct text after marking an item complete

Starting URL: https://demo.playwright.dev/todomvc

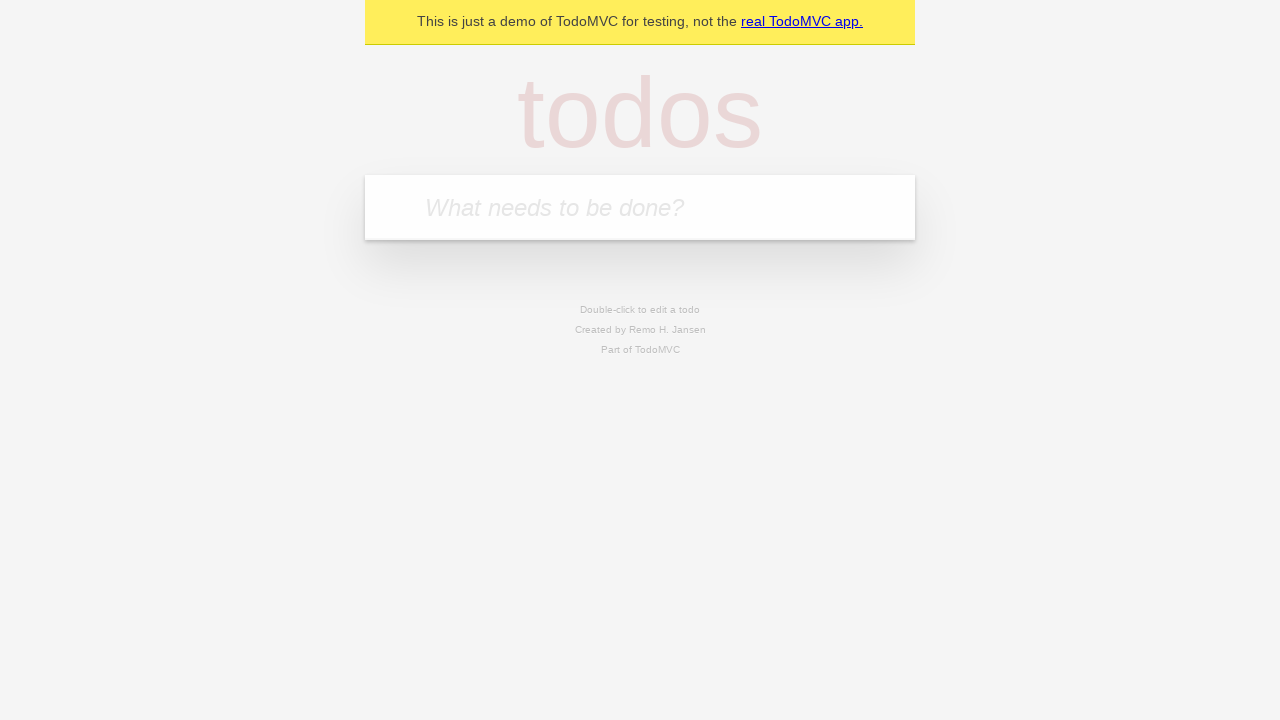

Filled todo input with 'buy some cheese' on internal:attr=[placeholder="What needs to be done?"i]
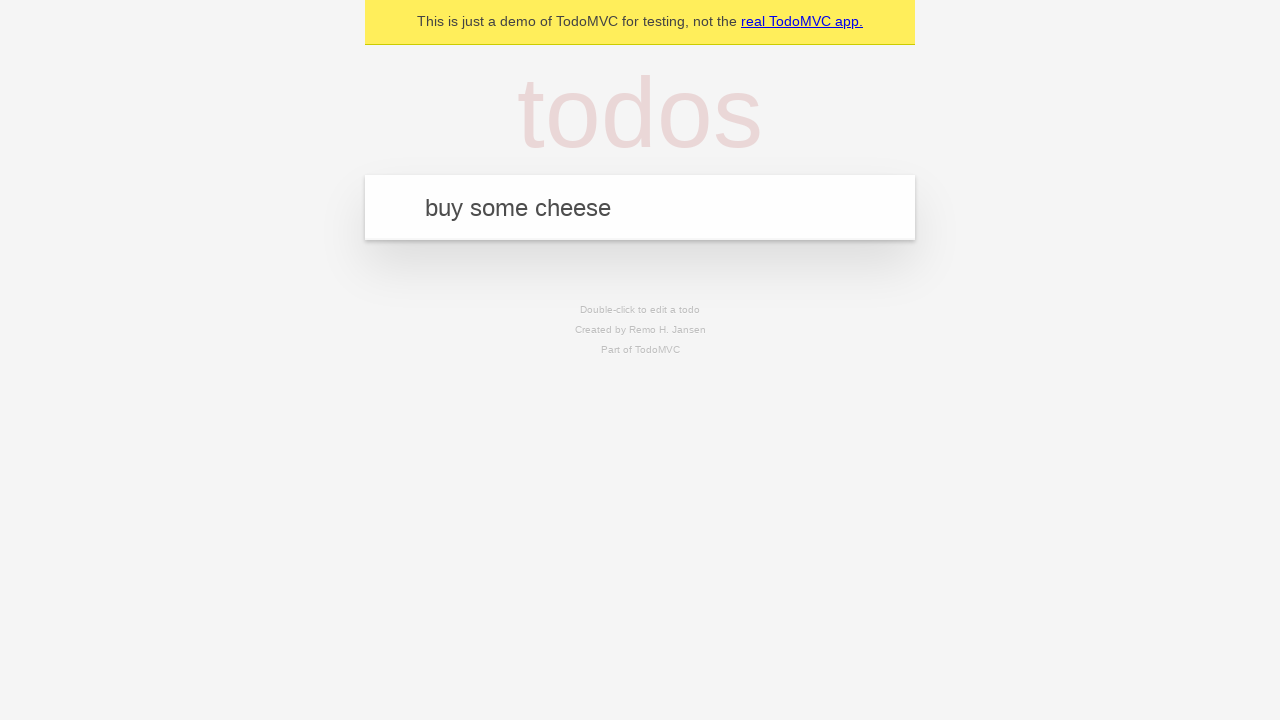

Pressed Enter to add first todo on internal:attr=[placeholder="What needs to be done?"i]
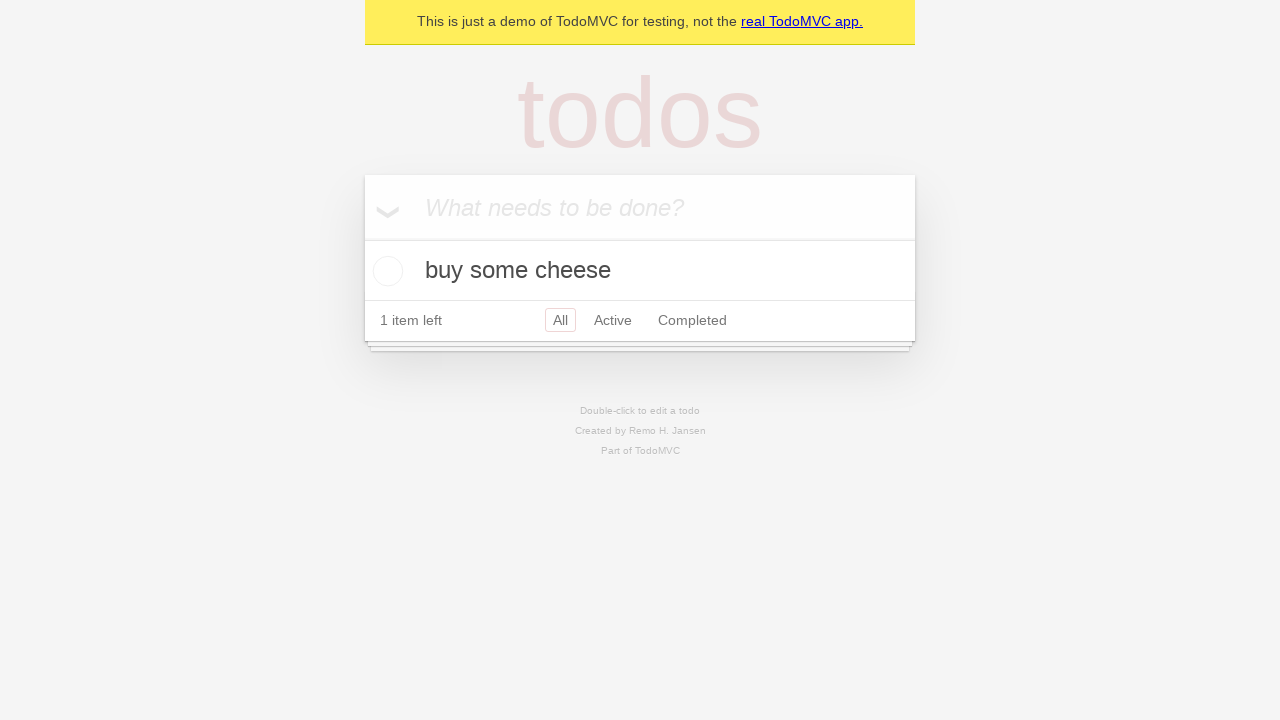

Filled todo input with 'feed the cat' on internal:attr=[placeholder="What needs to be done?"i]
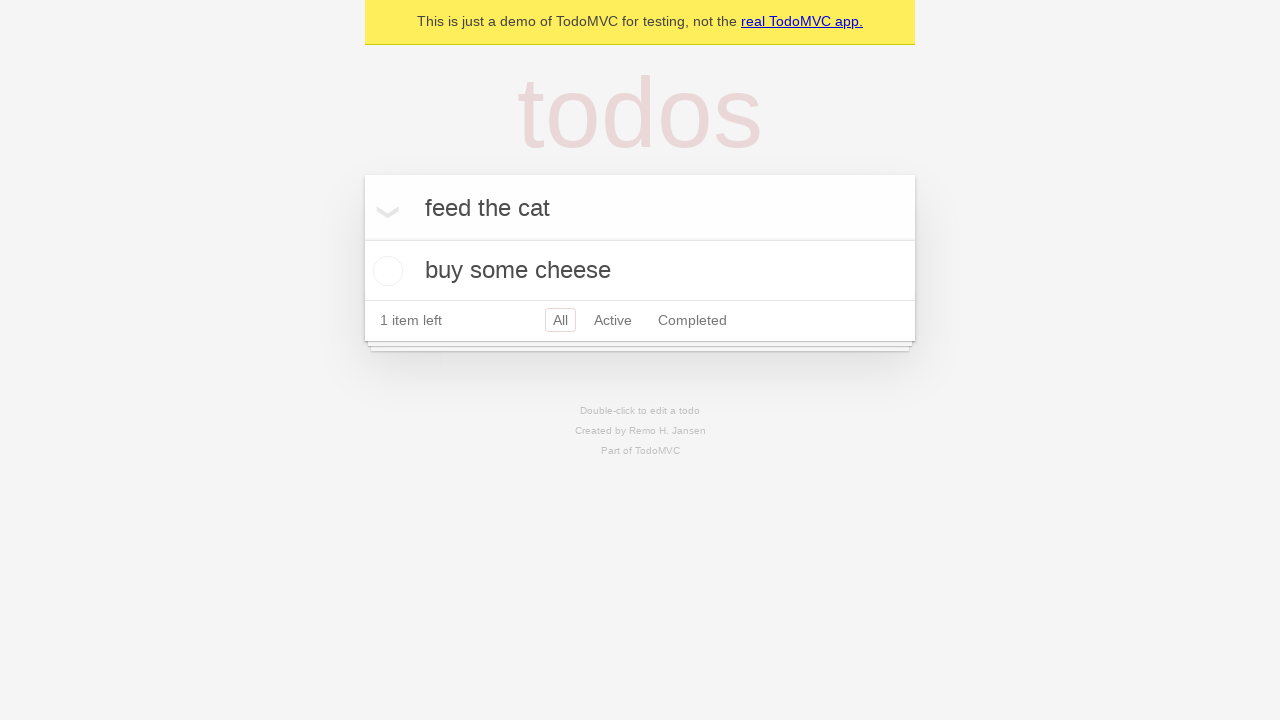

Pressed Enter to add second todo on internal:attr=[placeholder="What needs to be done?"i]
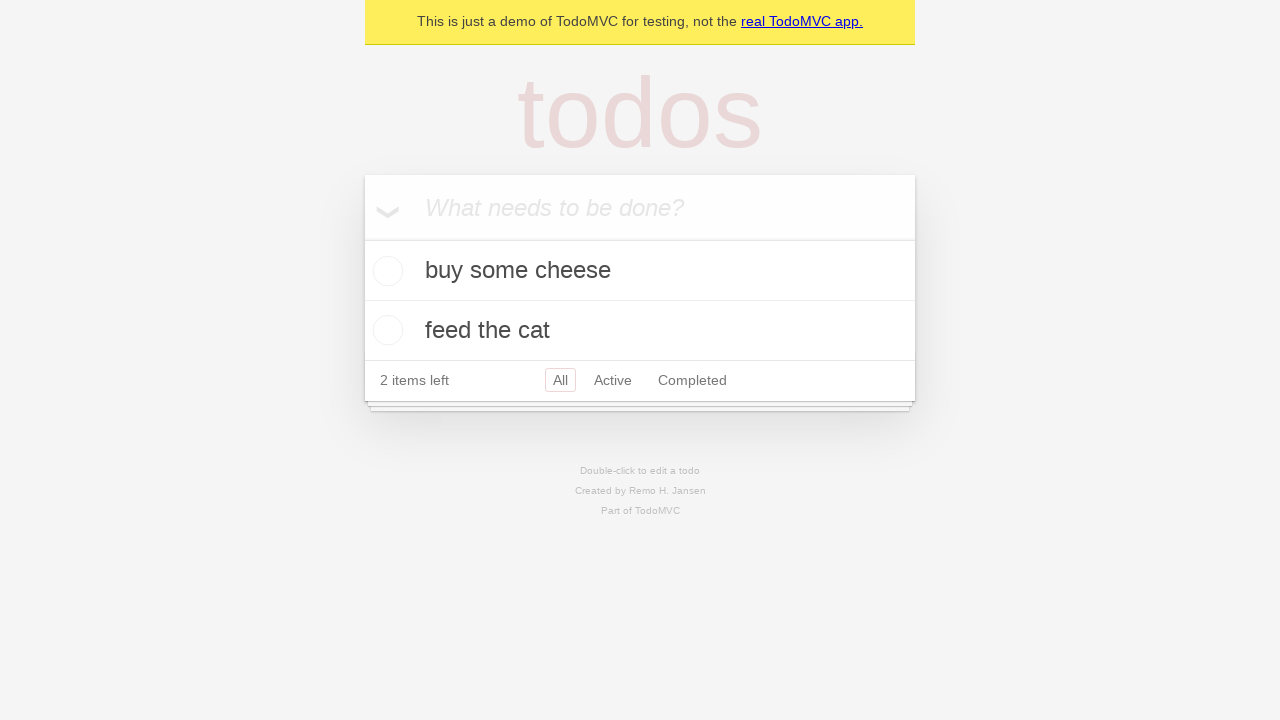

Filled todo input with 'book a doctors appointment' on internal:attr=[placeholder="What needs to be done?"i]
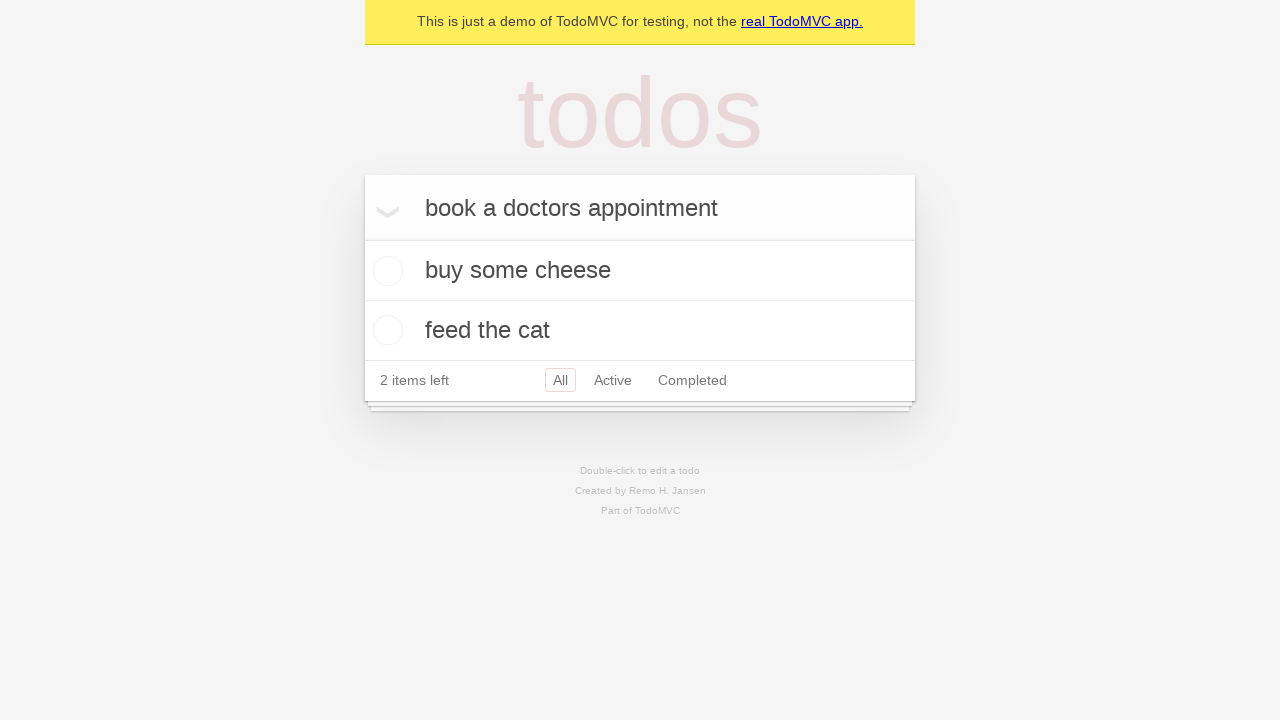

Pressed Enter to add third todo on internal:attr=[placeholder="What needs to be done?"i]
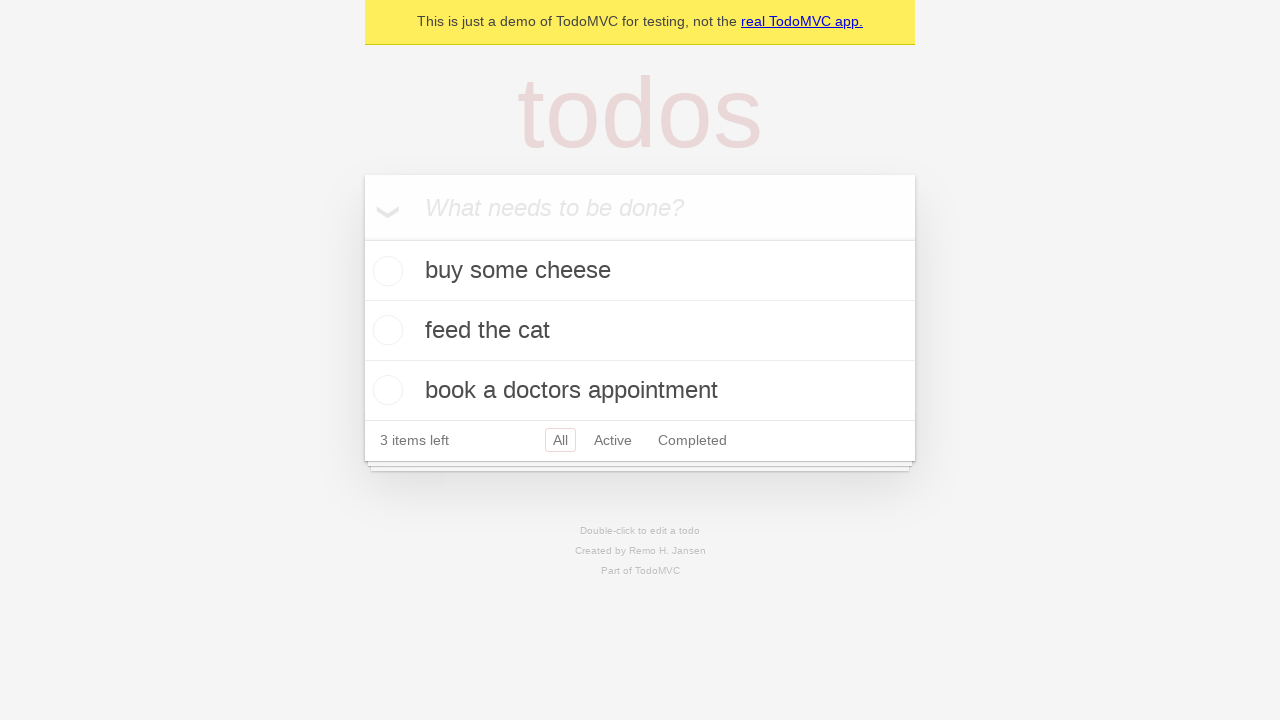

Marked first todo item as complete at (385, 271) on .todo-list li .toggle >> nth=0
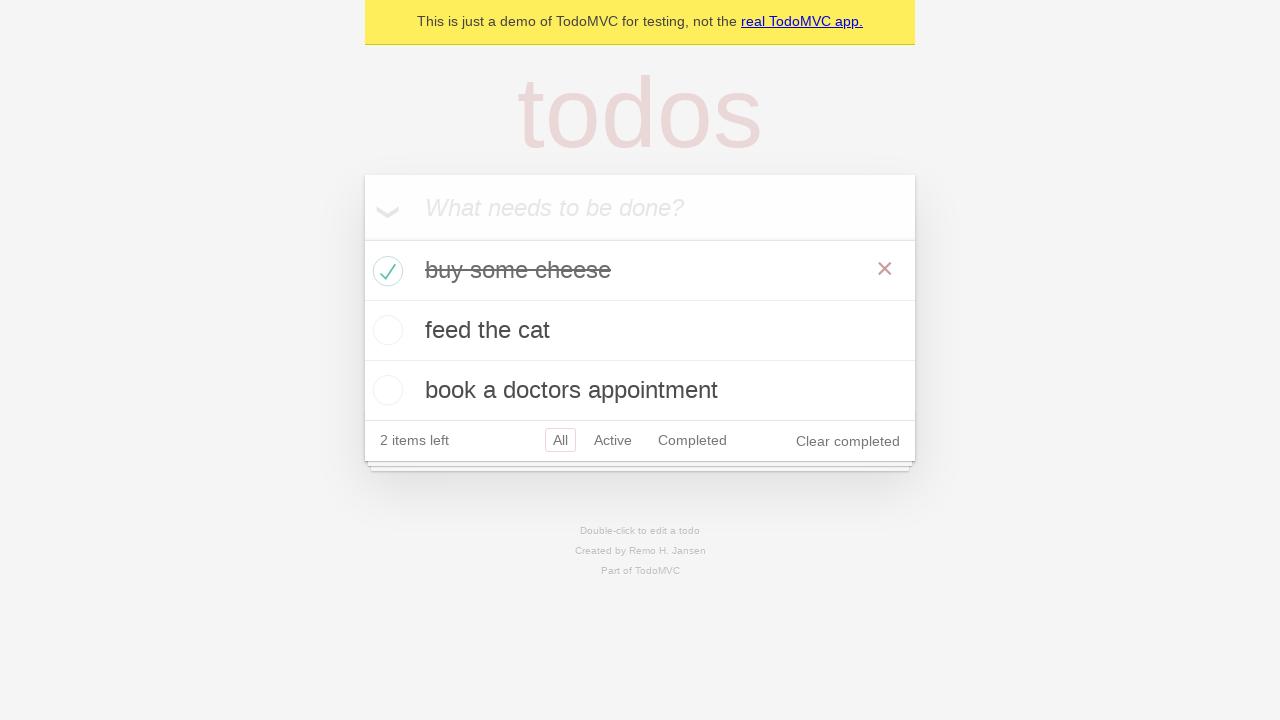

Clear completed button appeared and displays correct text
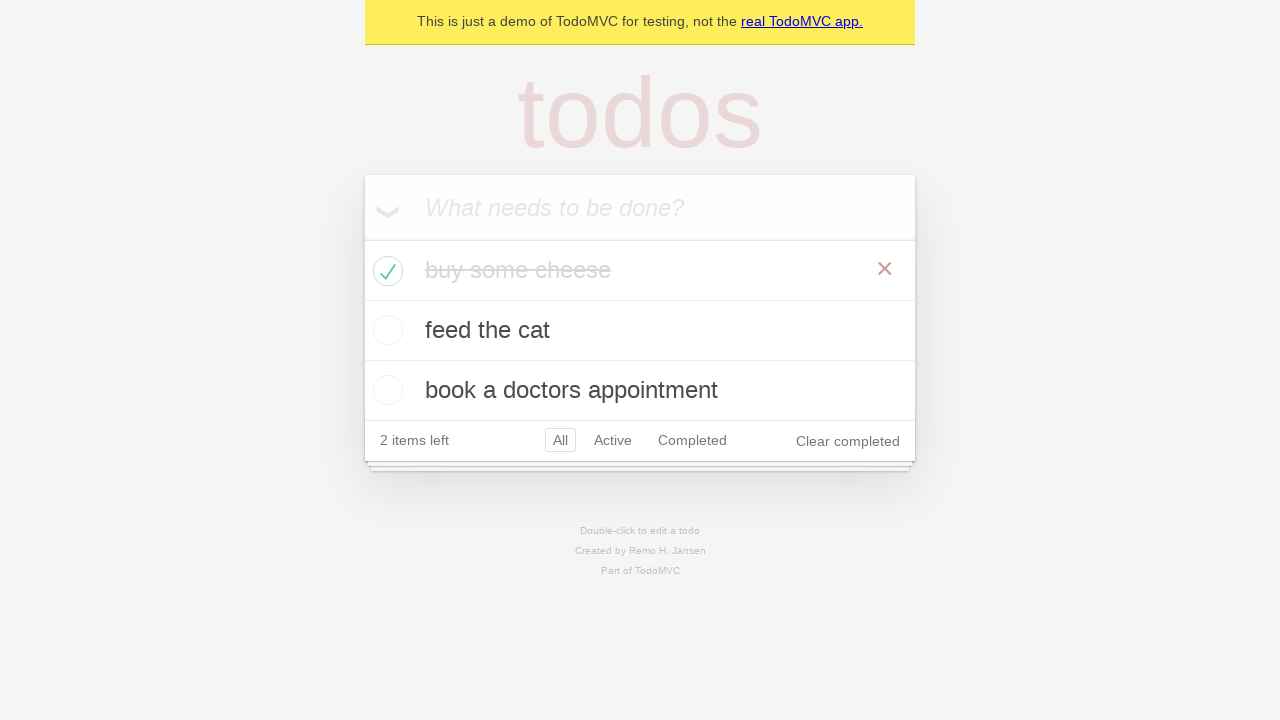

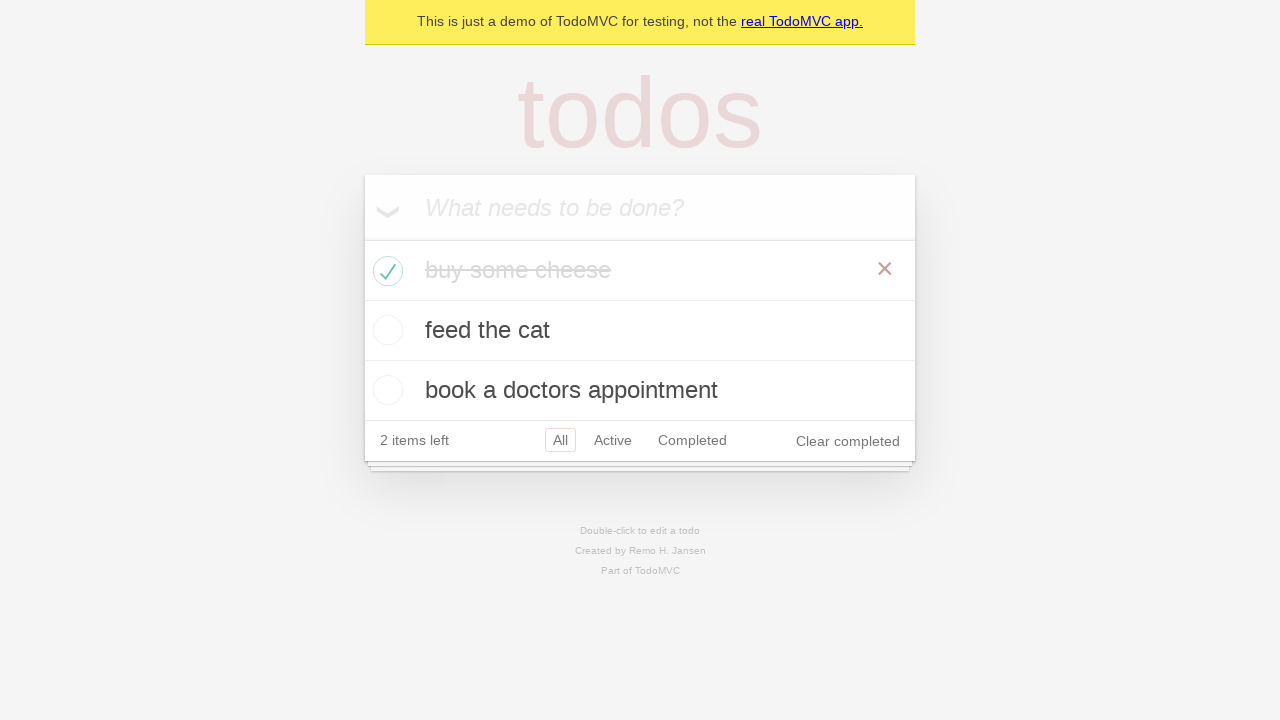